Tests right-click (context click) functionality on a course content heading element on a Selenium training website, then simulates navigating through the context menu using keyboard

Starting URL: http://greenstech.in/selenium-course-content.html

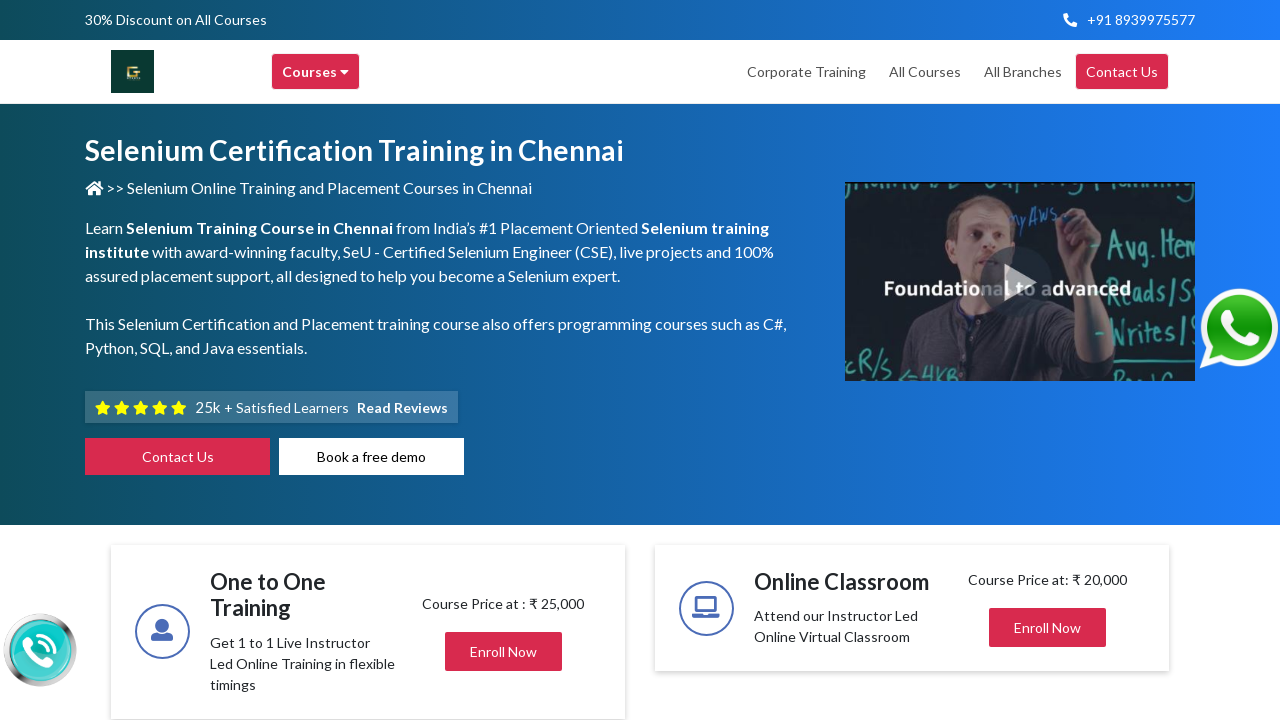

Waited for heading element with id 'heading304' to be visible
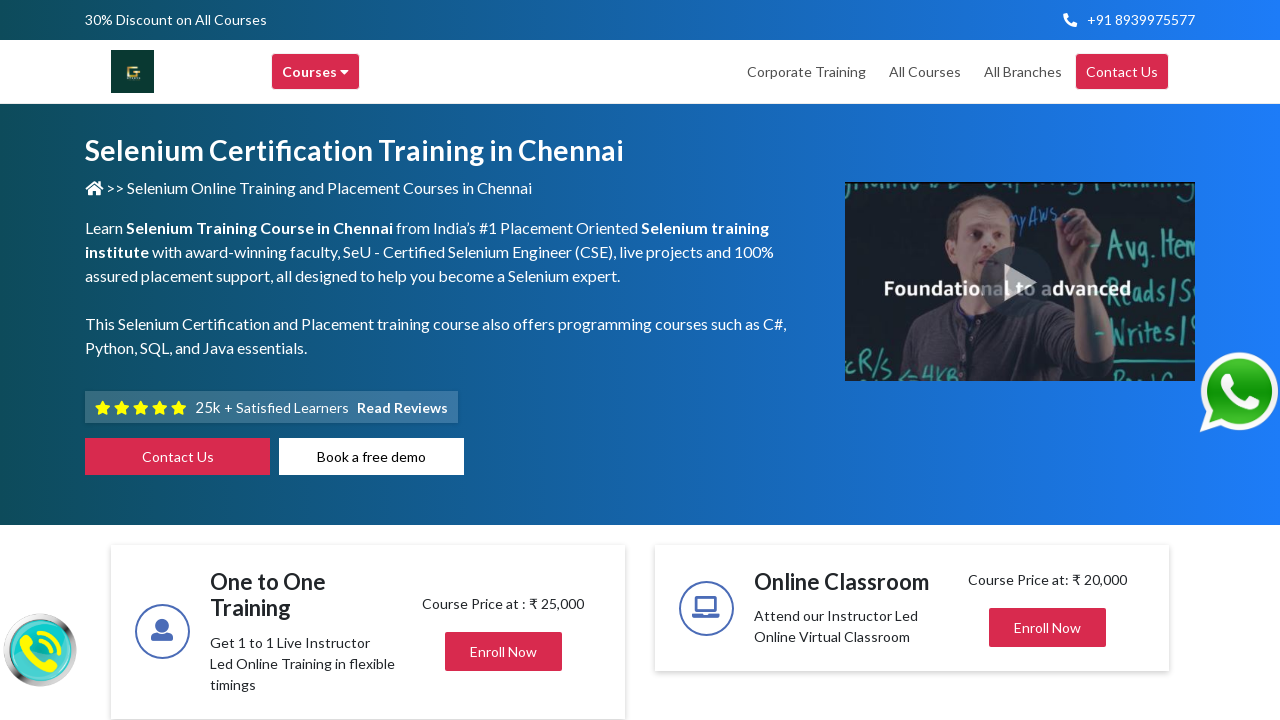

Right-clicked (context click) on the course content heading element at (1048, 360) on //div[@id='heading304']
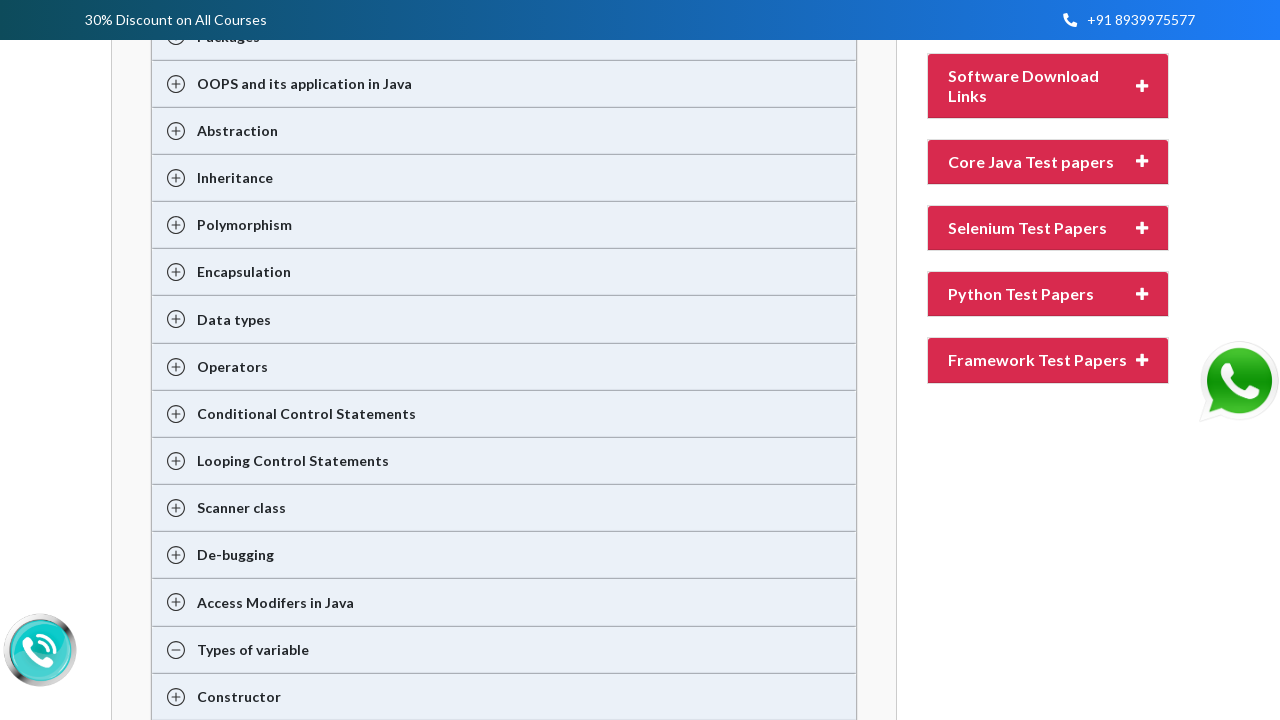

Waited for context menu to appear
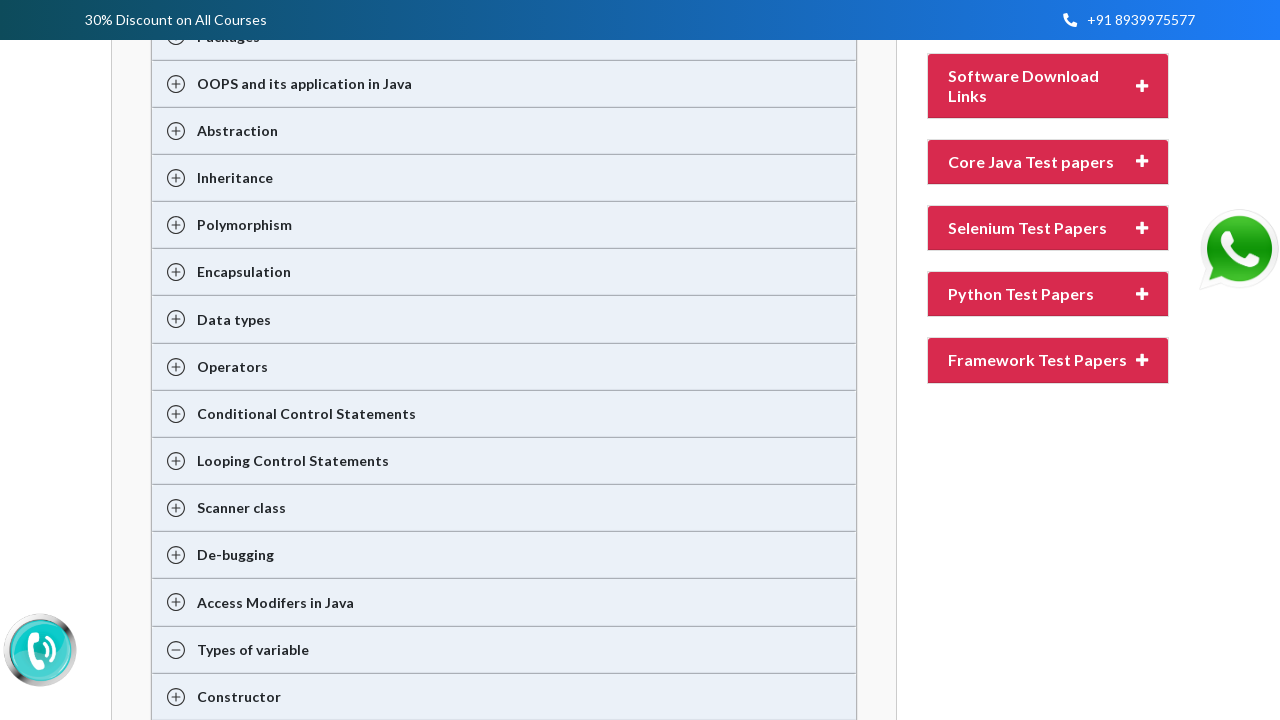

Pressed ArrowDown key to navigate context menu (iteration 1/9)
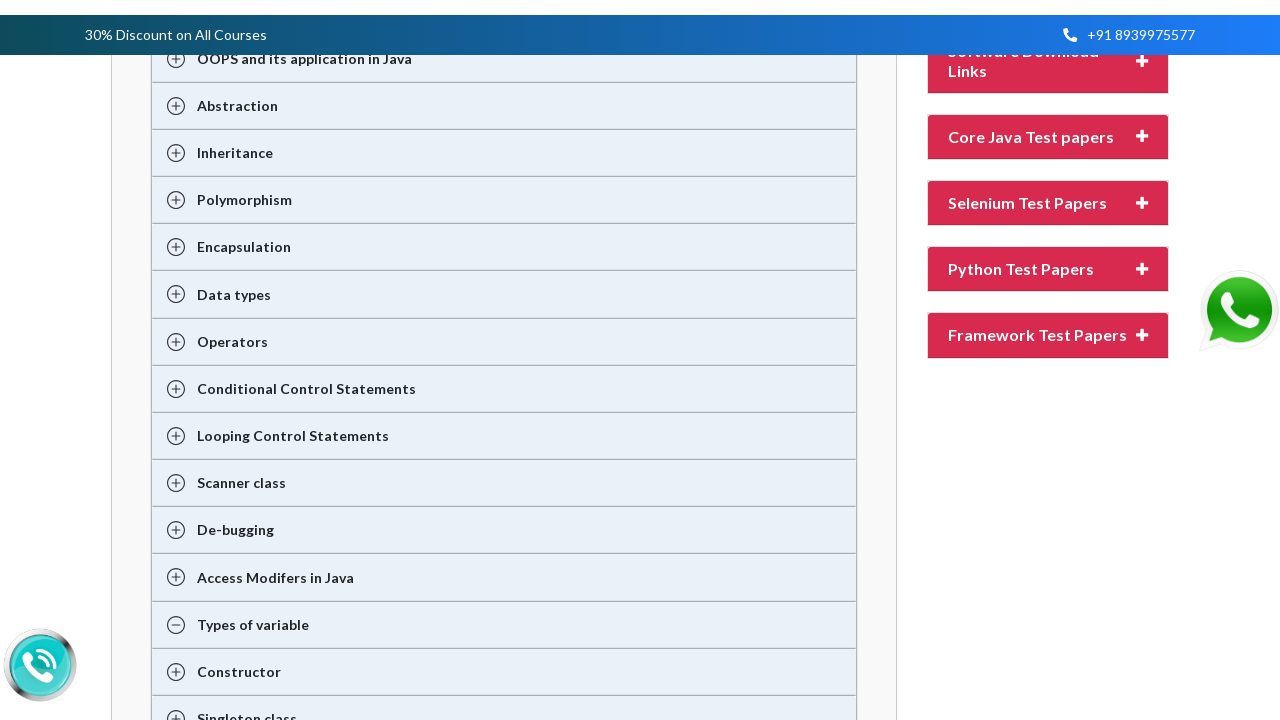

Waited 500ms for context menu navigation response (iteration 1/9)
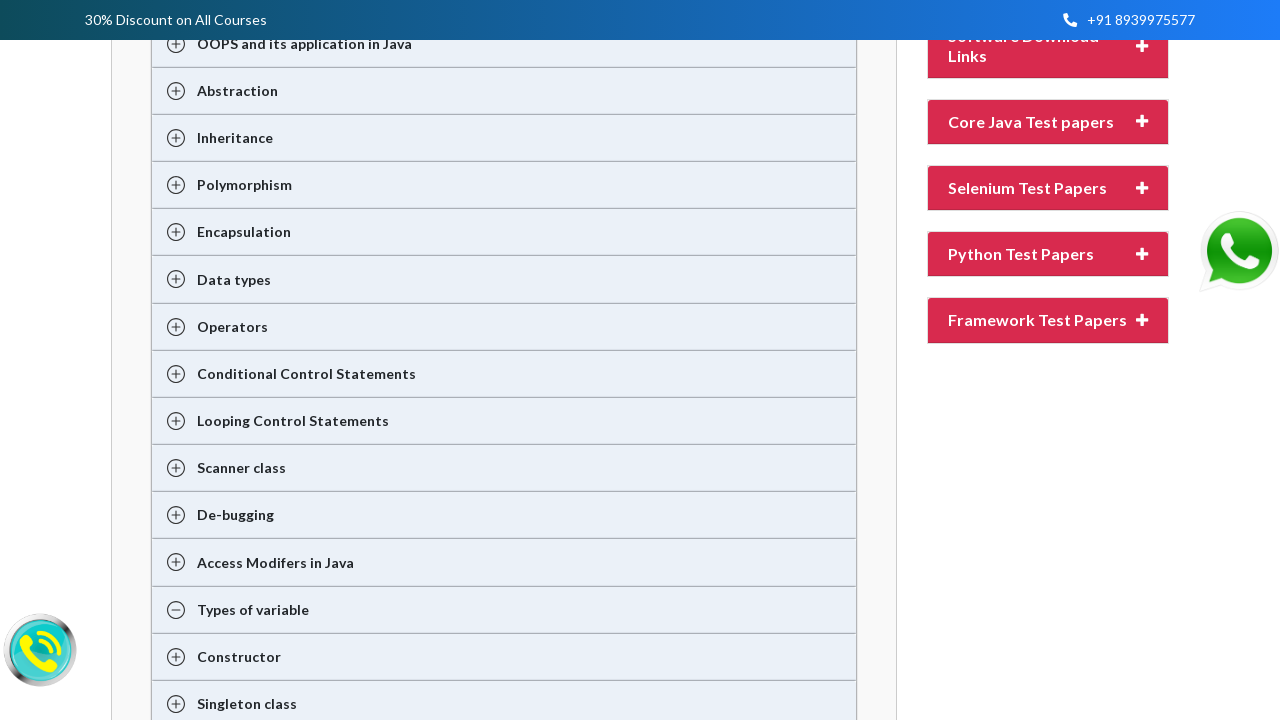

Pressed ArrowDown key to navigate context menu (iteration 2/9)
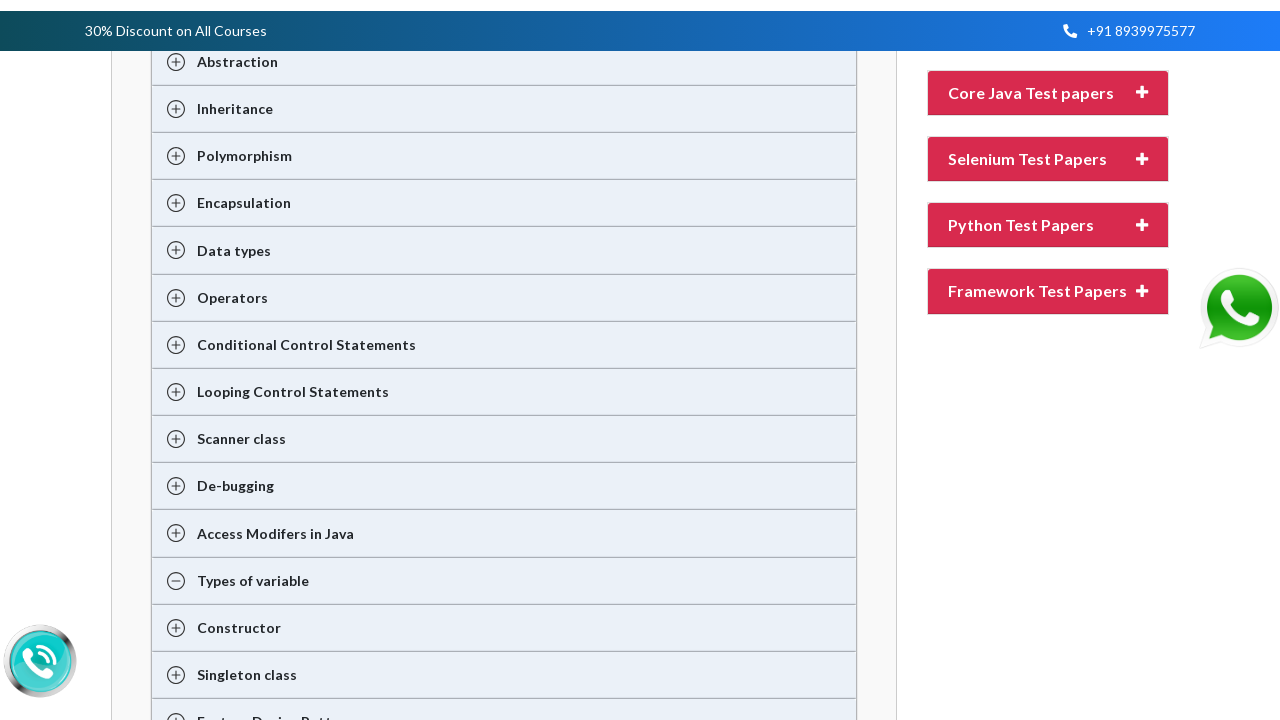

Waited 500ms for context menu navigation response (iteration 2/9)
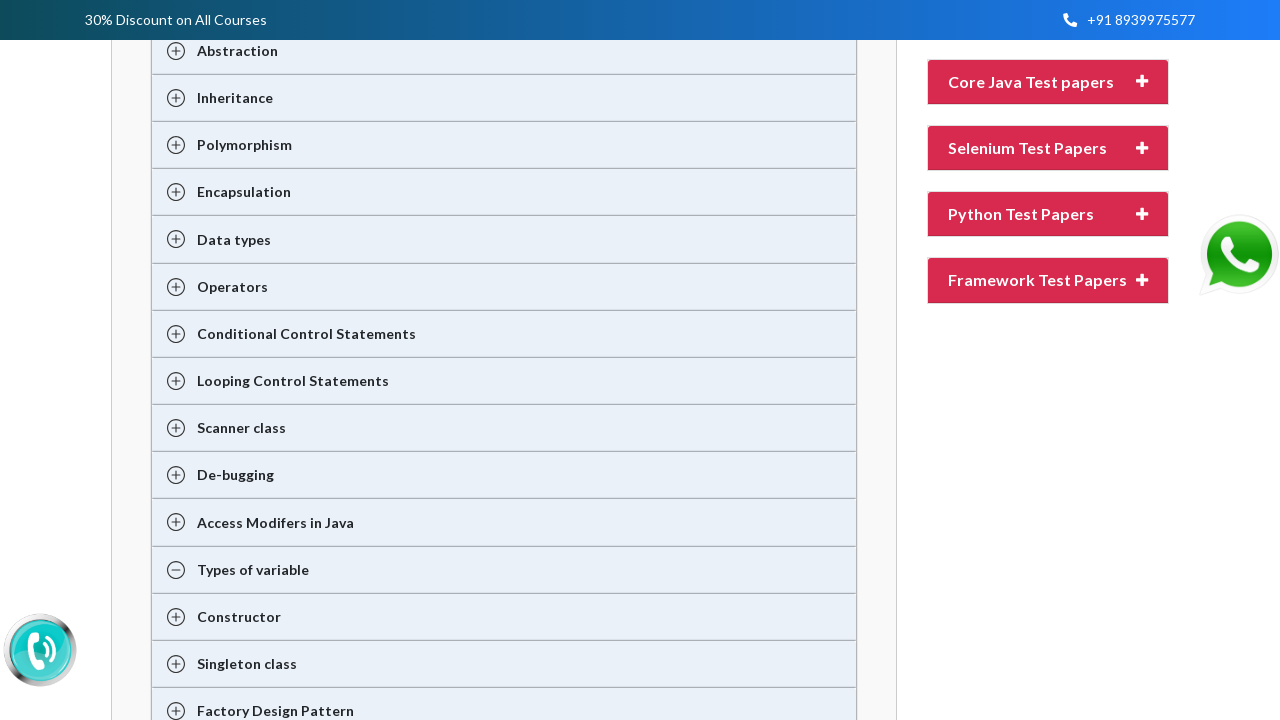

Pressed ArrowDown key to navigate context menu (iteration 3/9)
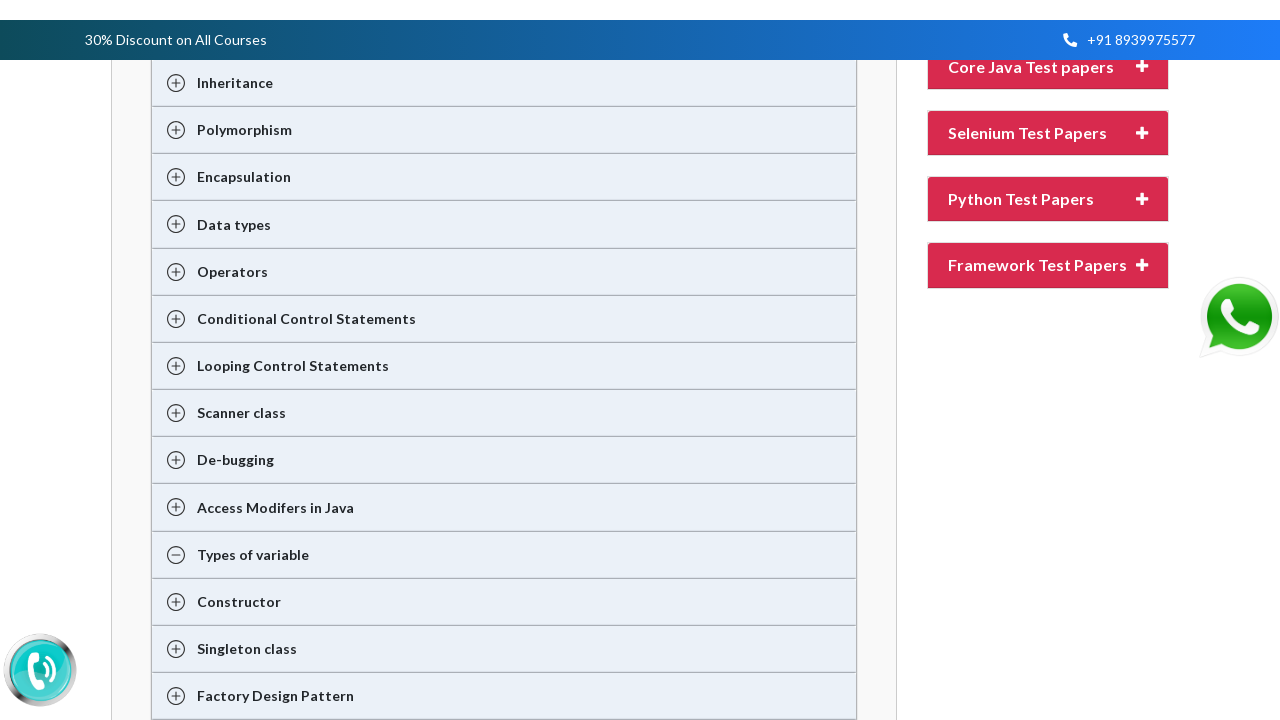

Waited 500ms for context menu navigation response (iteration 3/9)
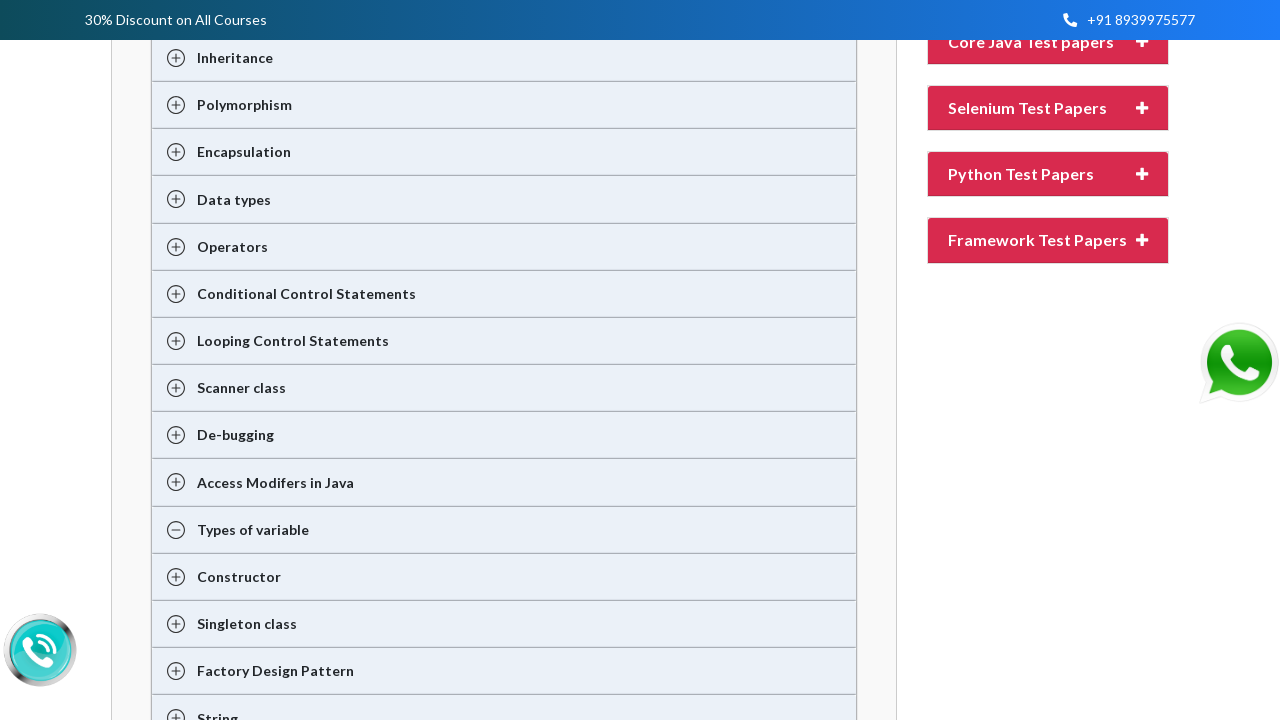

Pressed ArrowDown key to navigate context menu (iteration 4/9)
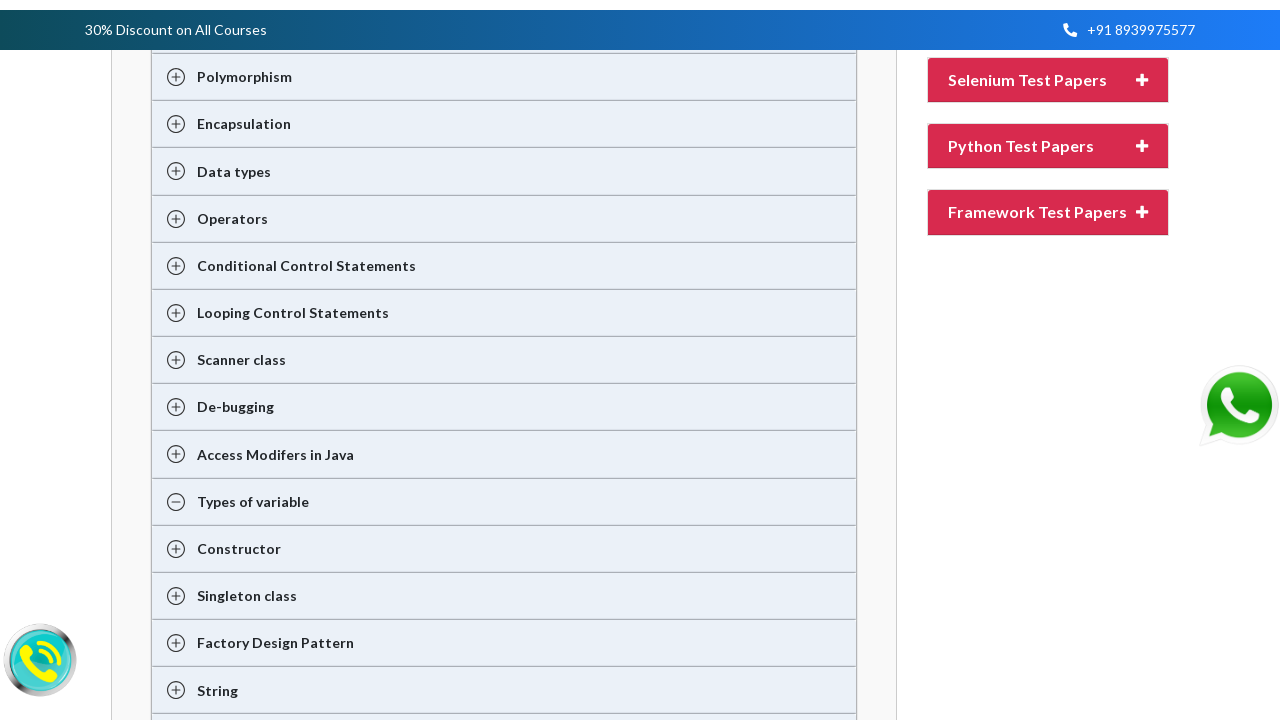

Waited 500ms for context menu navigation response (iteration 4/9)
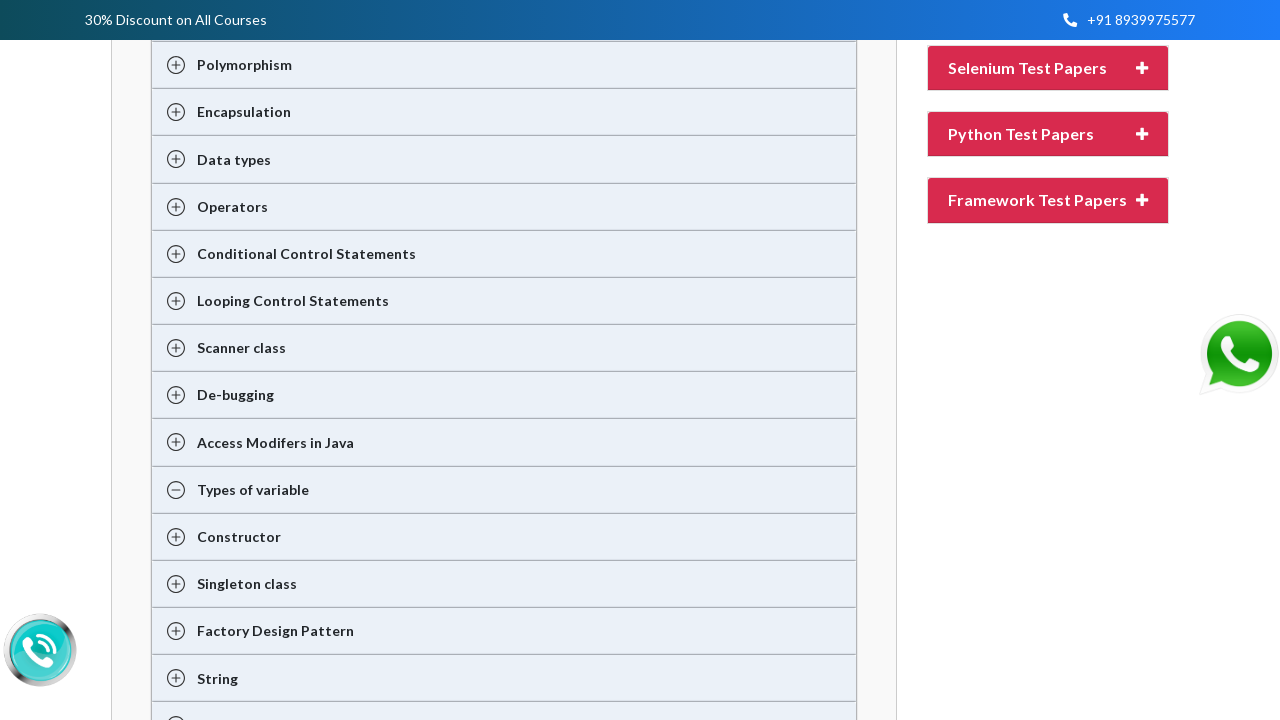

Pressed ArrowDown key to navigate context menu (iteration 5/9)
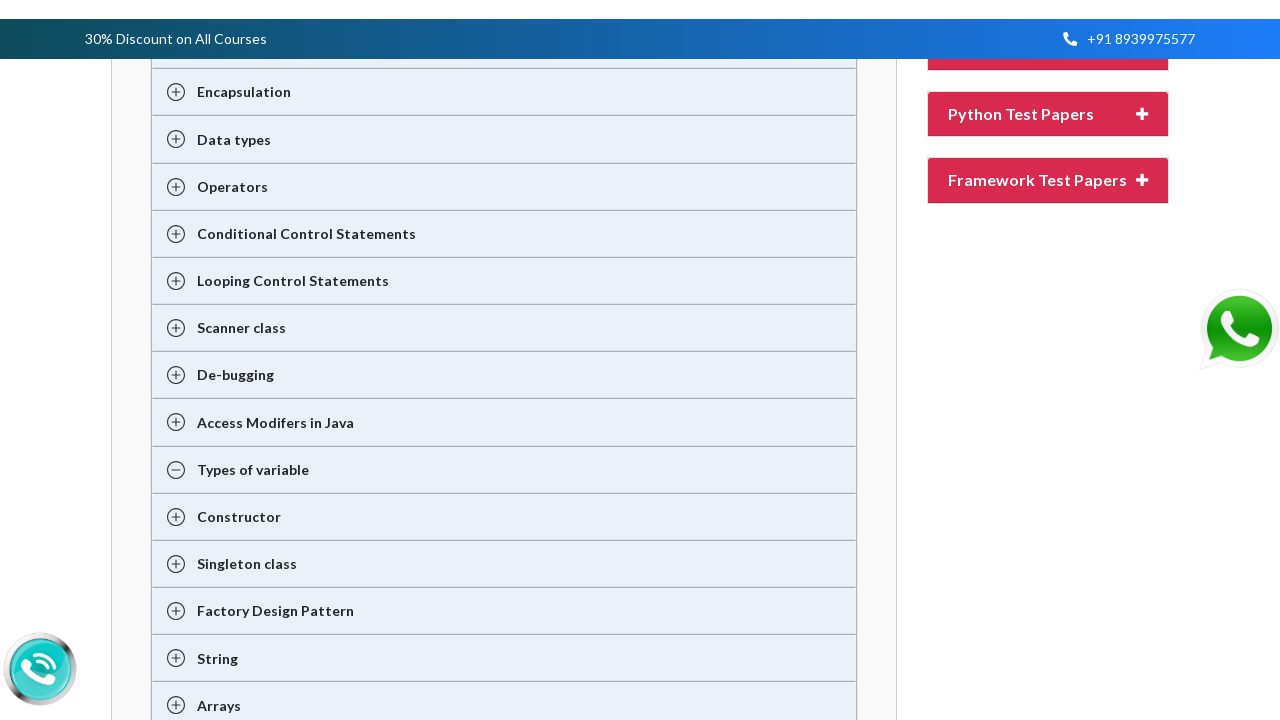

Waited 500ms for context menu navigation response (iteration 5/9)
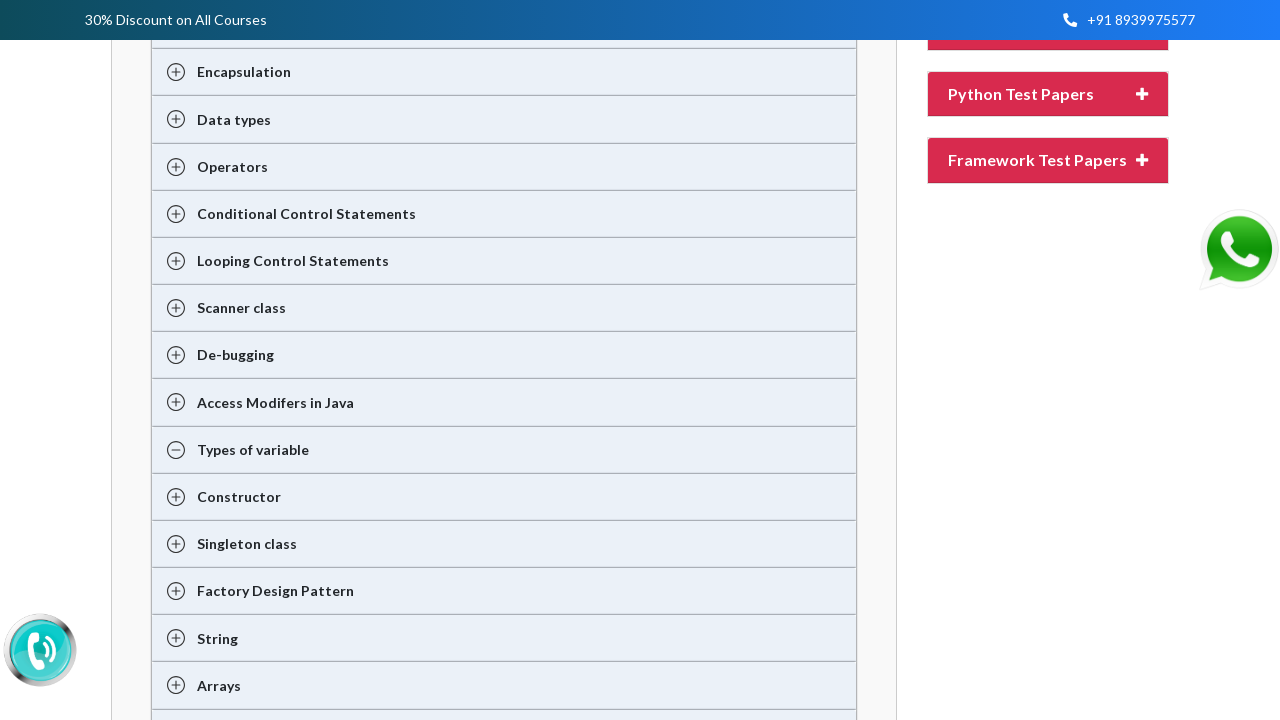

Pressed ArrowDown key to navigate context menu (iteration 6/9)
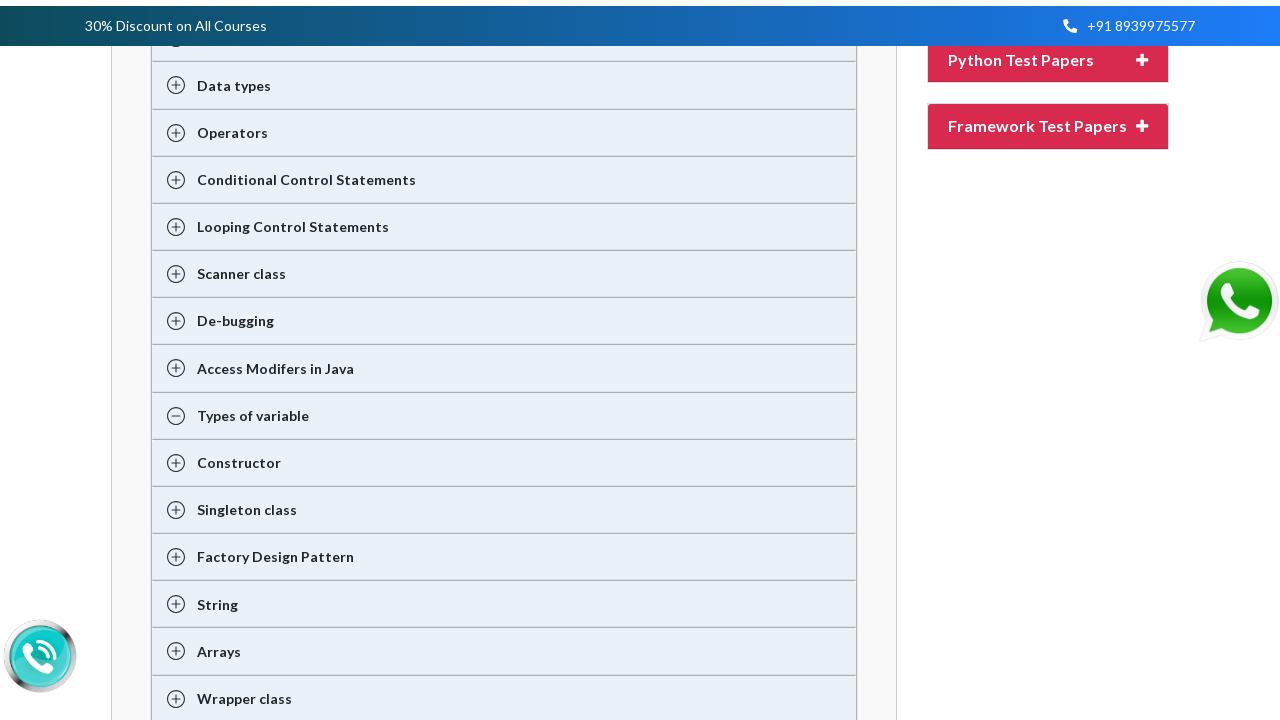

Waited 500ms for context menu navigation response (iteration 6/9)
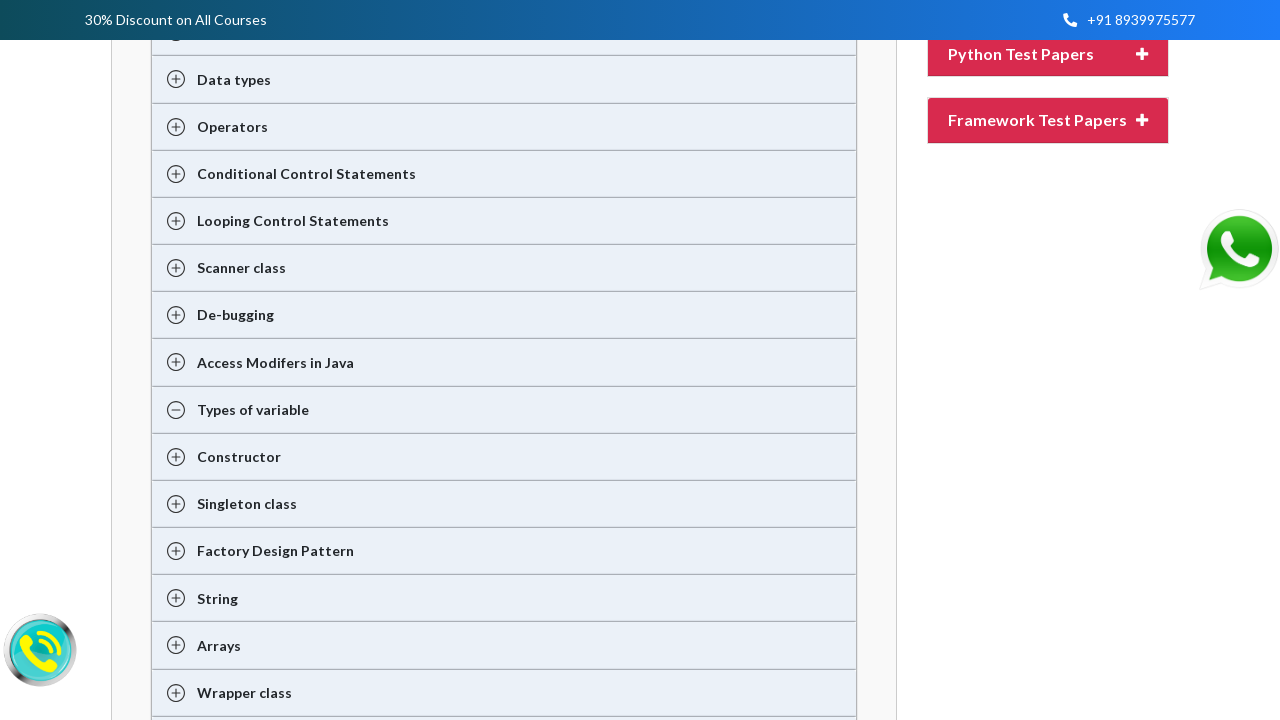

Pressed ArrowDown key to navigate context menu (iteration 7/9)
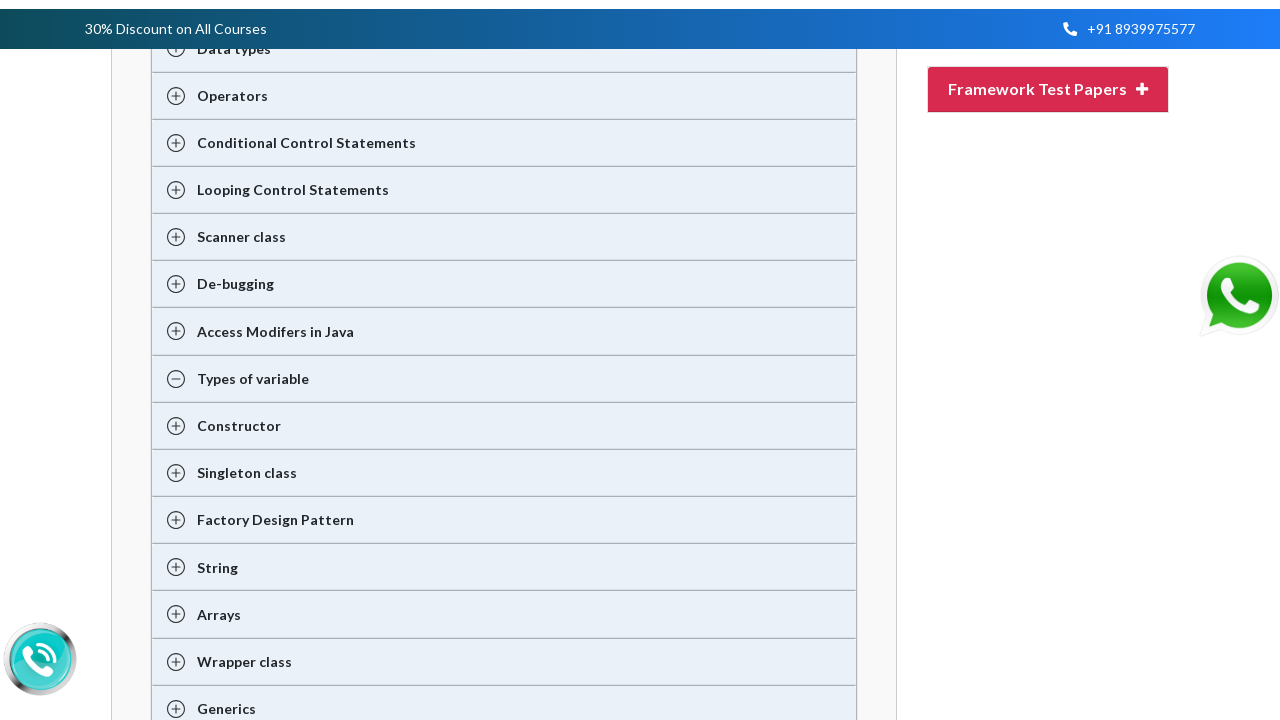

Waited 500ms for context menu navigation response (iteration 7/9)
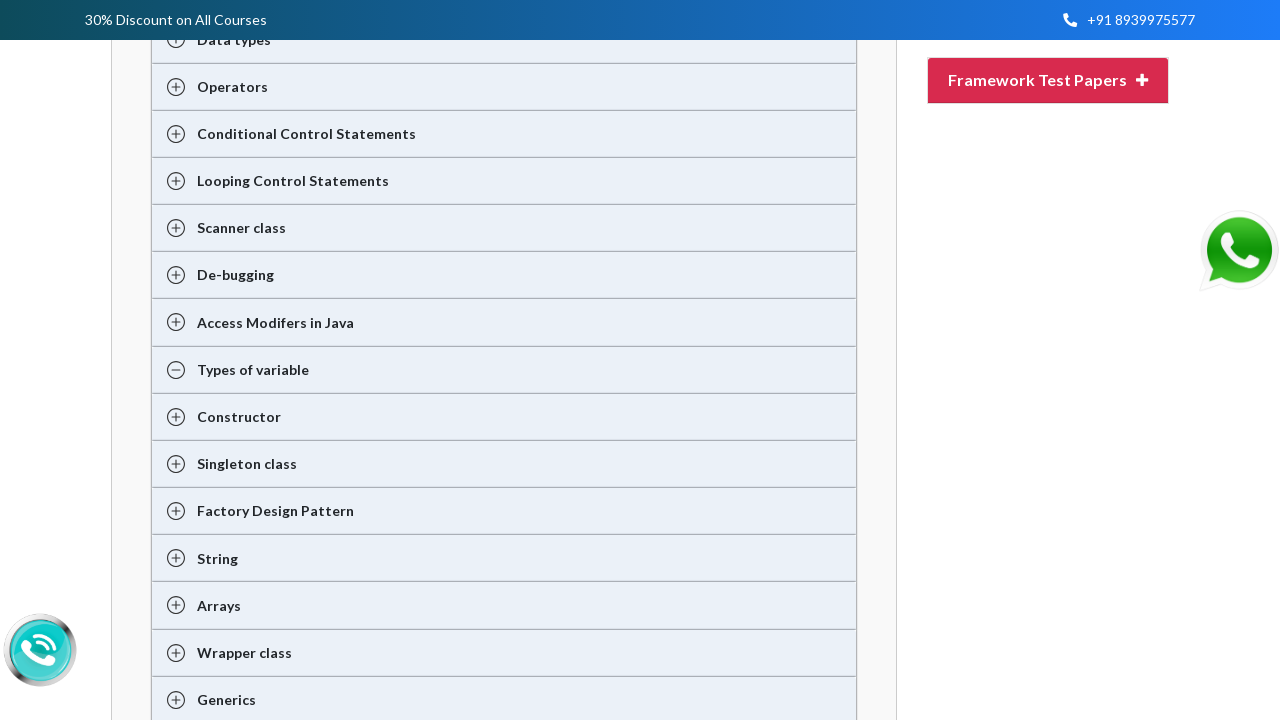

Pressed ArrowDown key to navigate context menu (iteration 8/9)
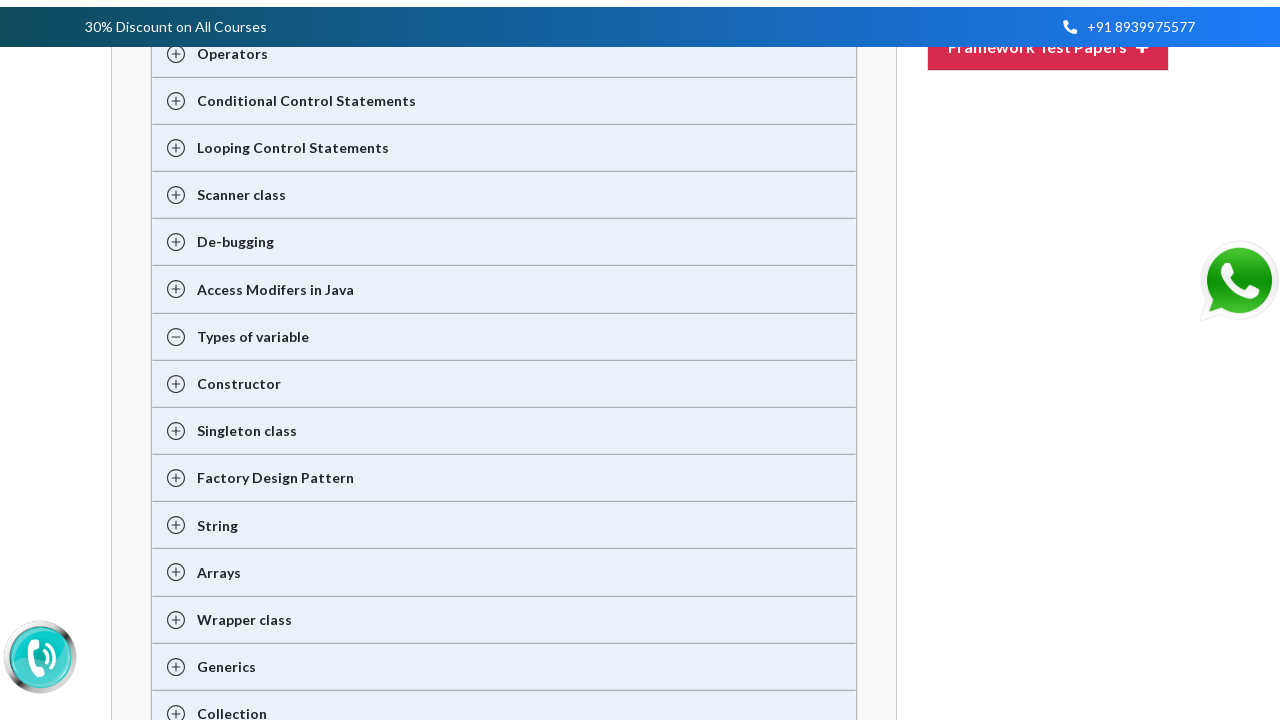

Waited 500ms for context menu navigation response (iteration 8/9)
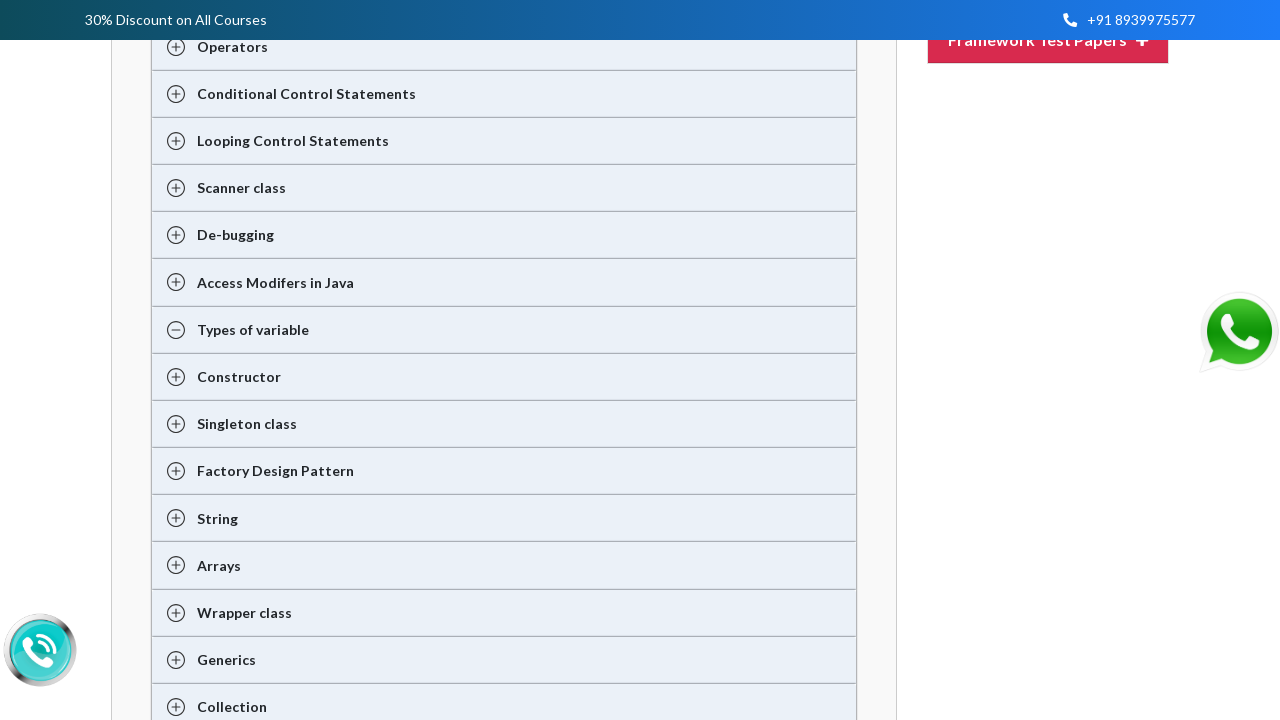

Pressed ArrowDown key to navigate context menu (iteration 9/9)
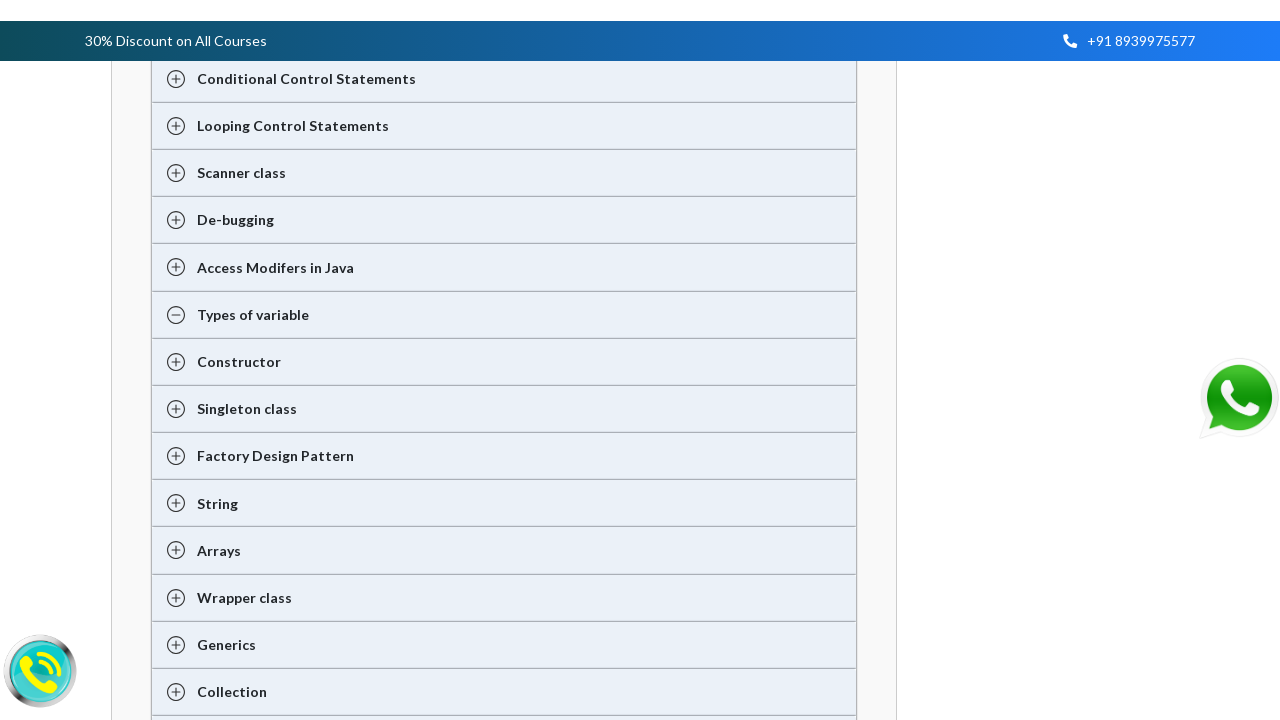

Waited 500ms for context menu navigation response (iteration 9/9)
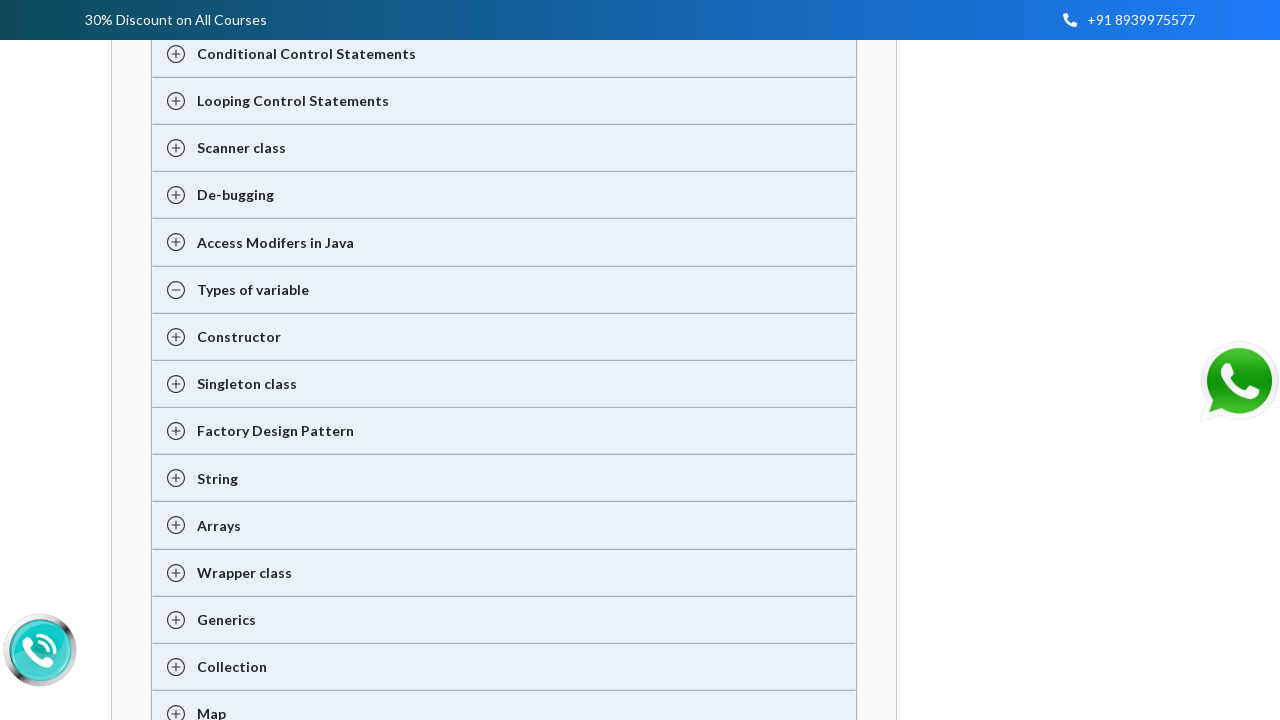

Pressed Enter to select the highlighted context menu option
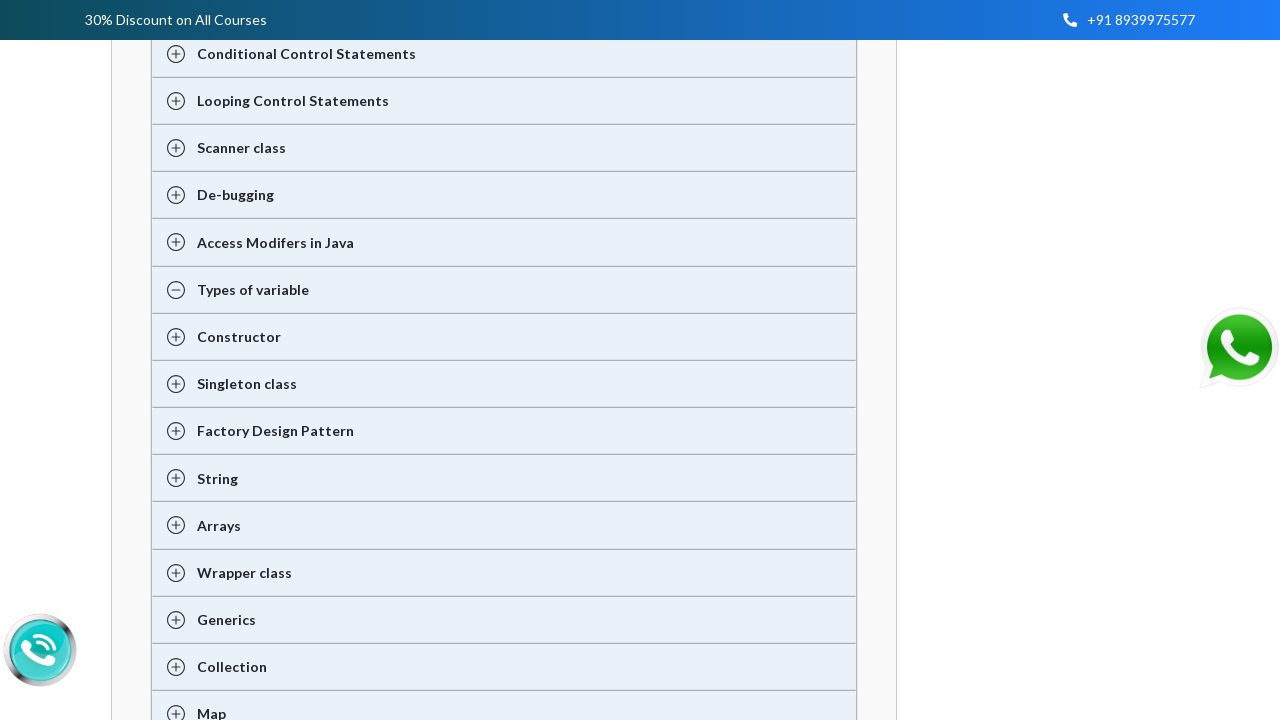

Waited for the action resulting from context menu selection to complete
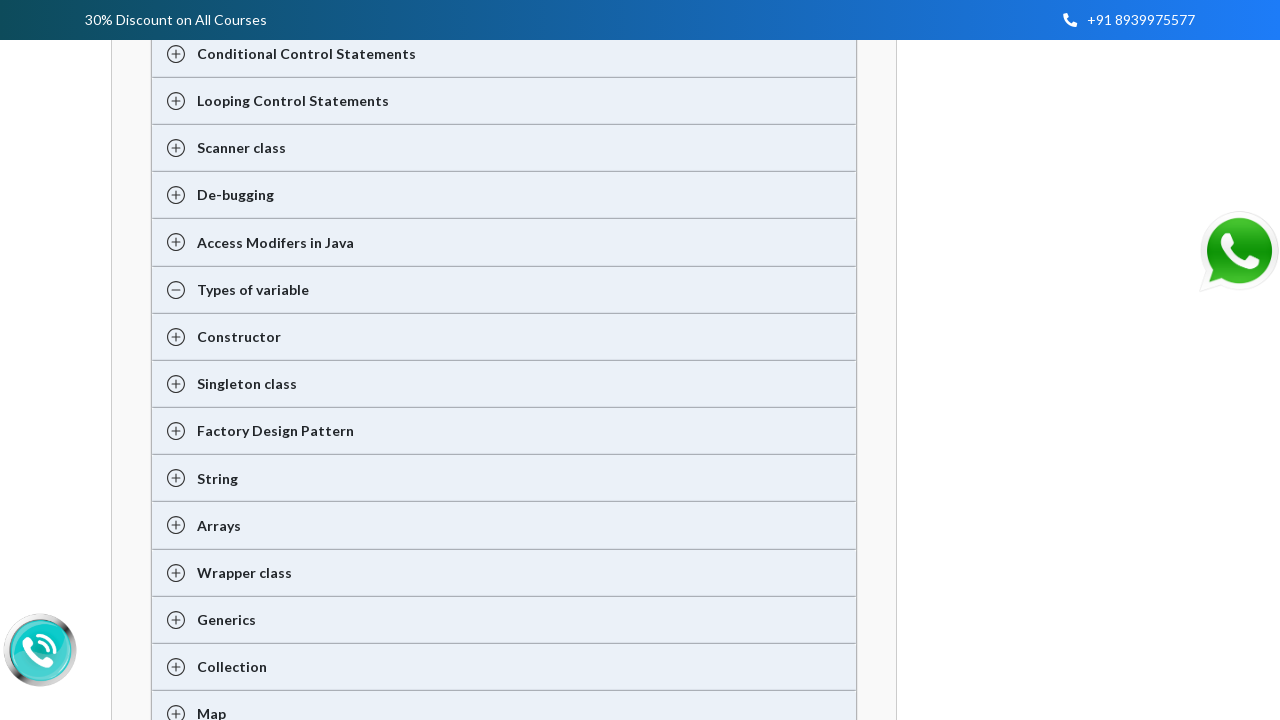

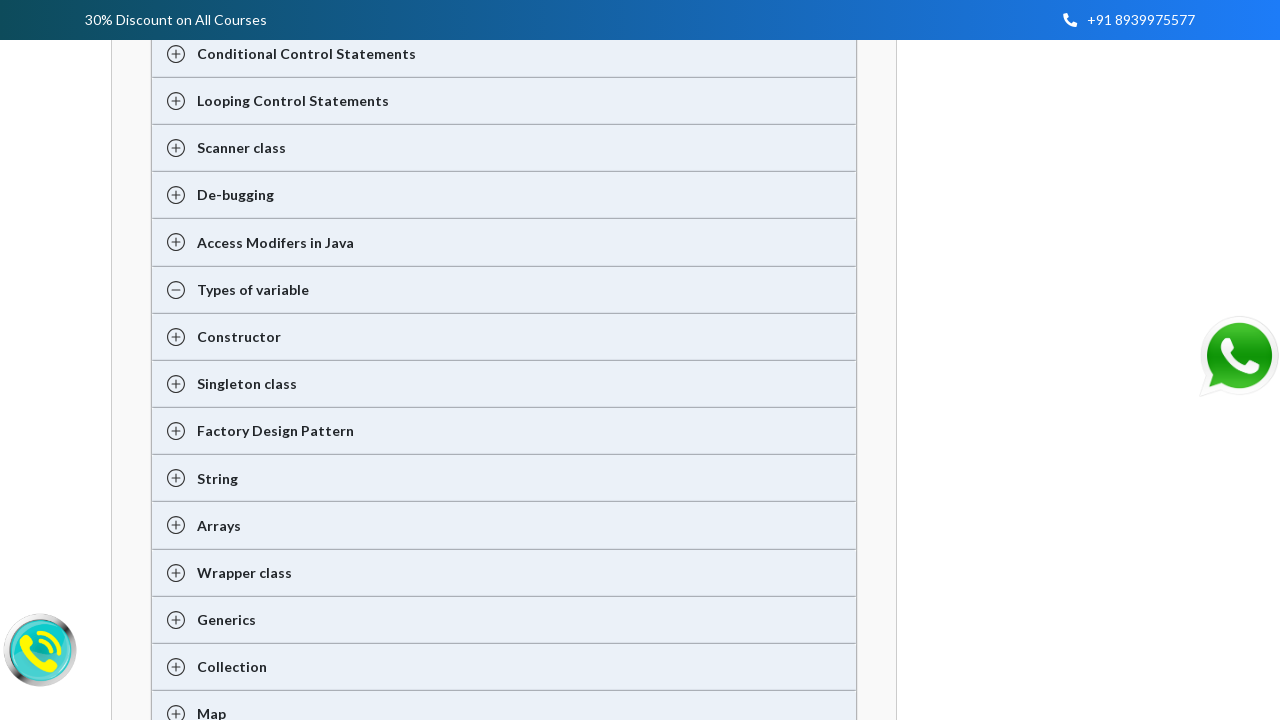